Automates the process of ordering a robot by selecting head, body, legs options, entering an address, previewing the robot, and submitting the order on the Robot Spare Bin Industries website.

Starting URL: https://robotsparebinindustries.com/#/robot-order

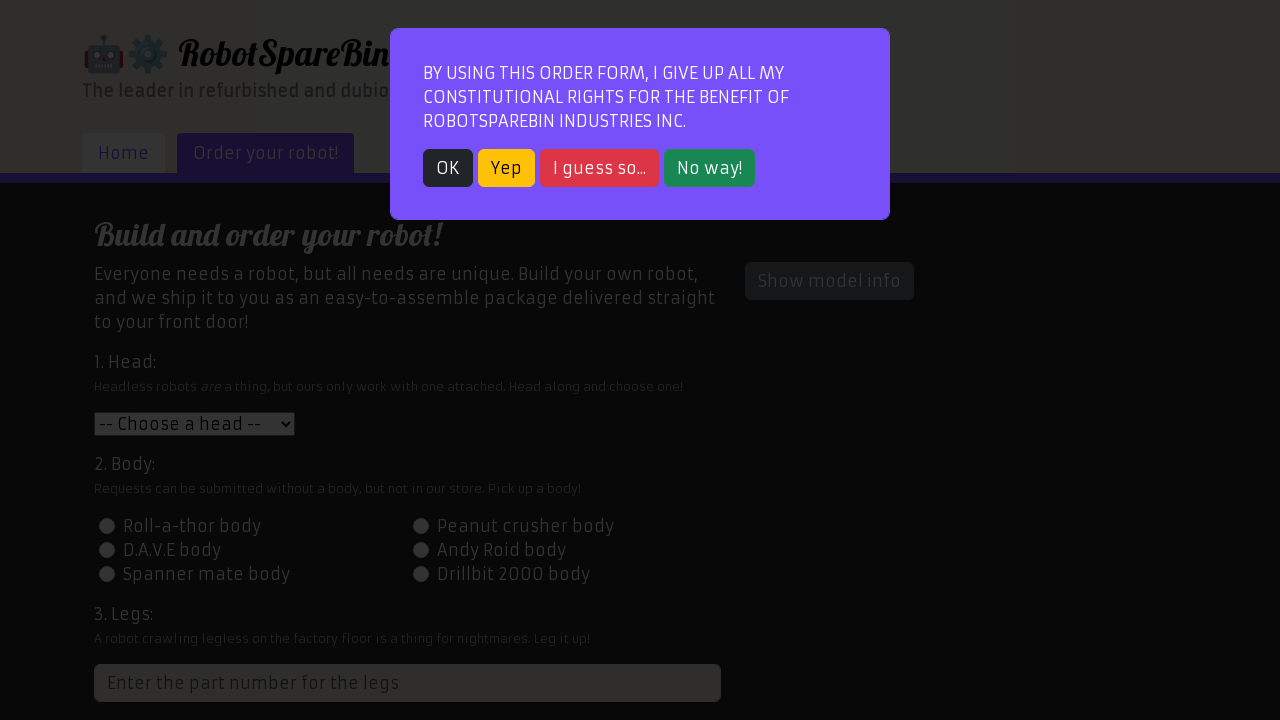

Waited for close button to appear on modal
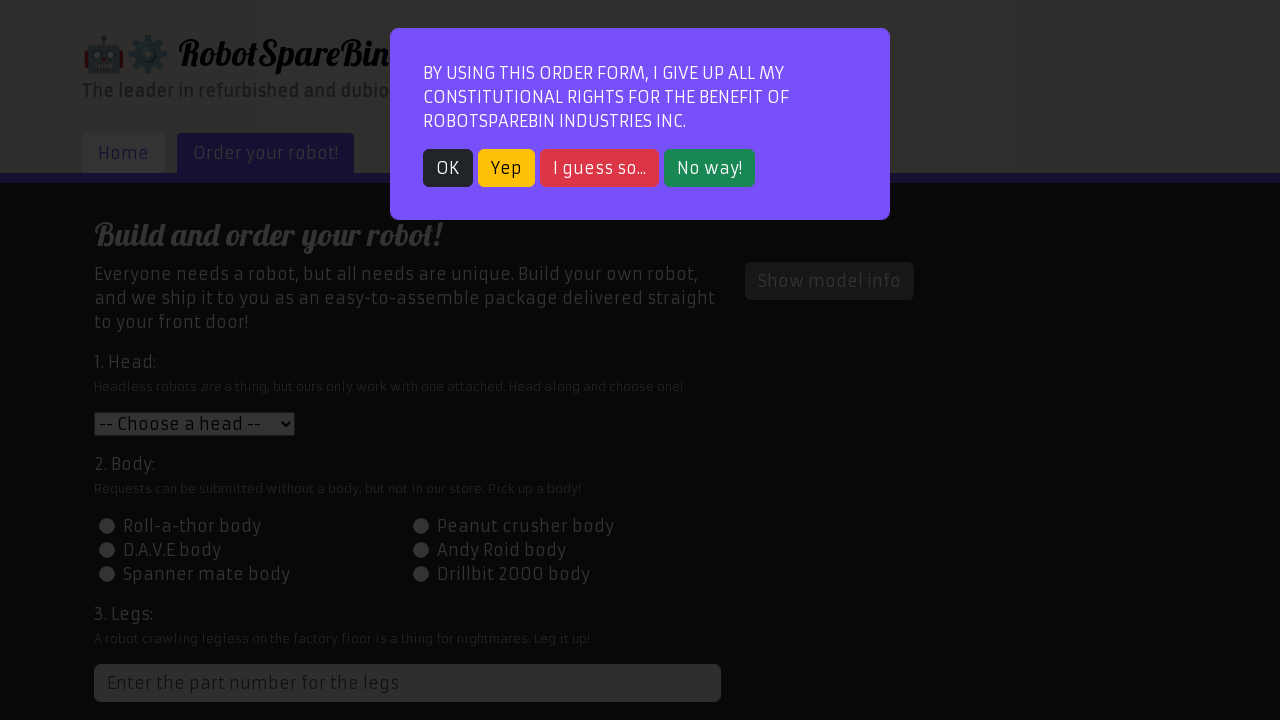

Clicked button to close popup modal at (448, 168) on button.btn.btn-dark
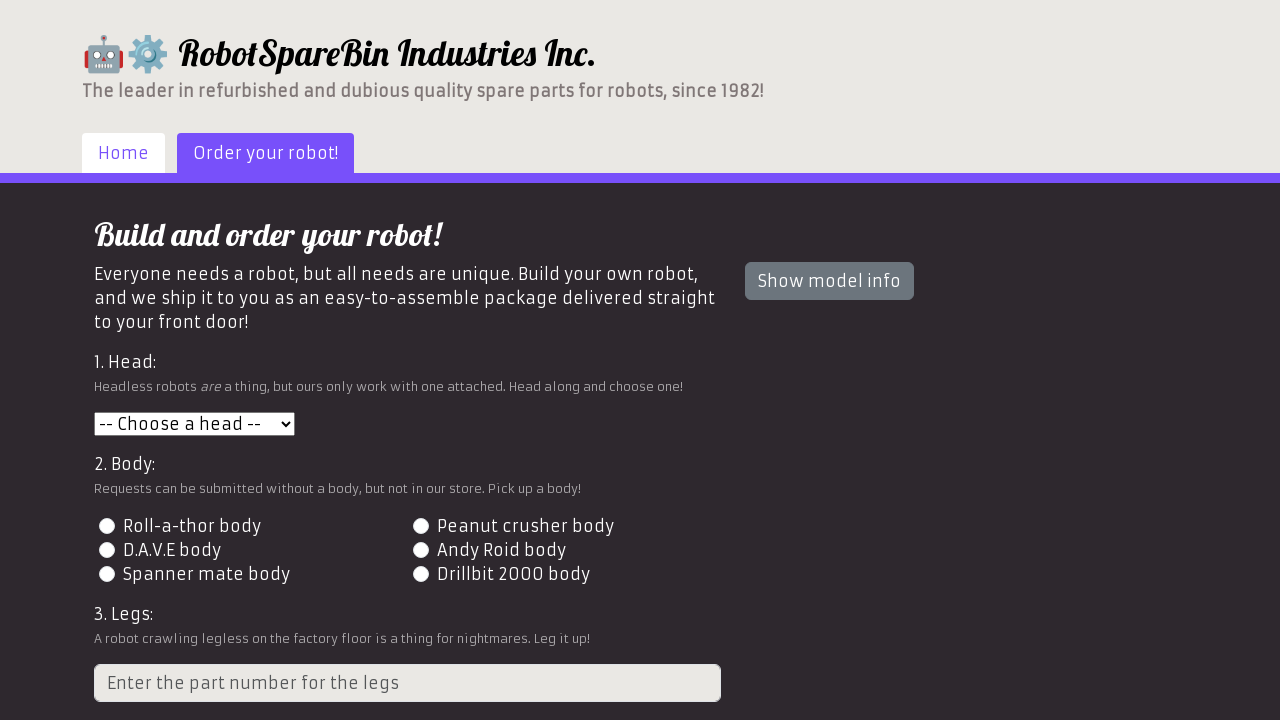

Selected head option with value 3 on #head
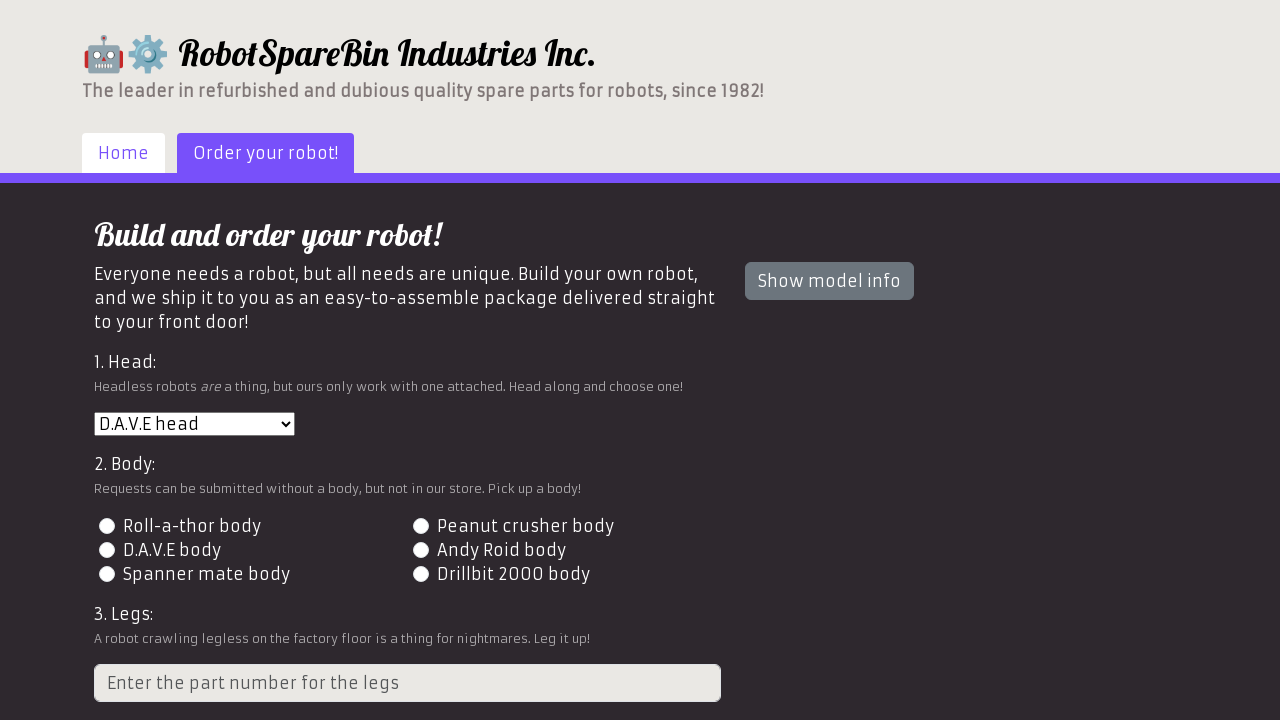

Selected body option 4 by clicking radio button at (420, 550) on #id-body-4
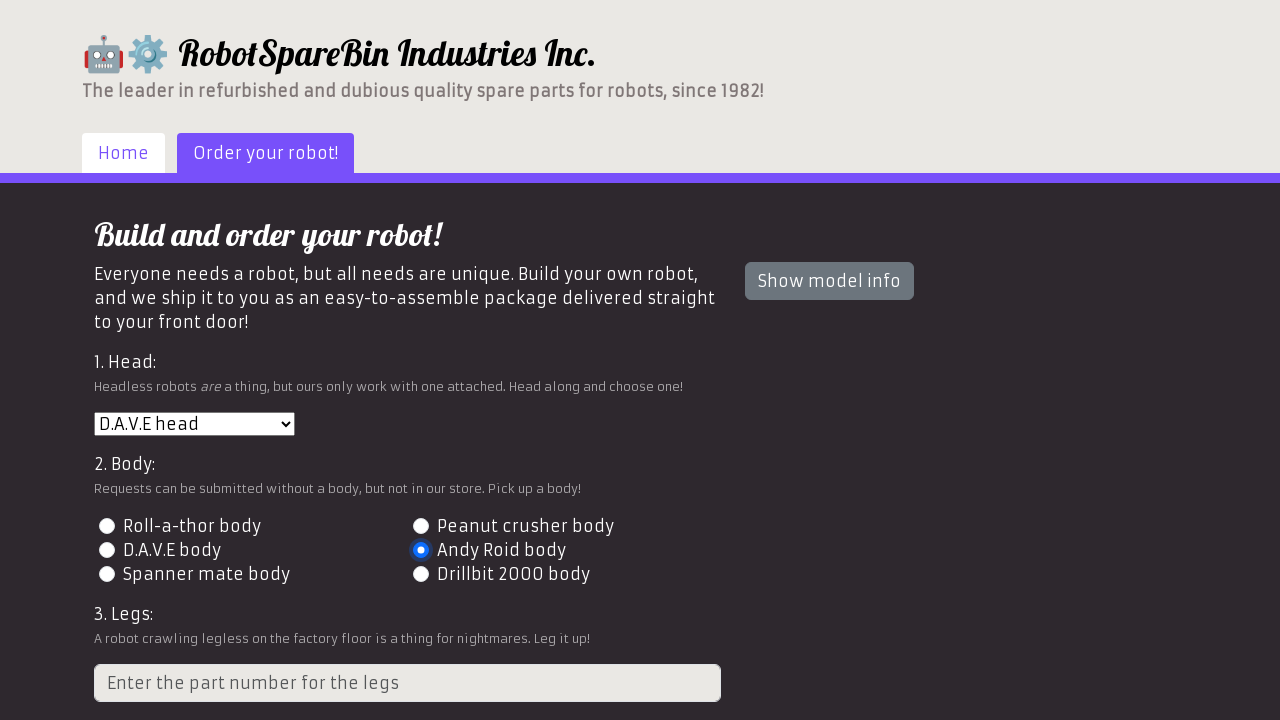

Entered legs part number 5 on input.form-control[placeholder='Enter the part number for the legs']
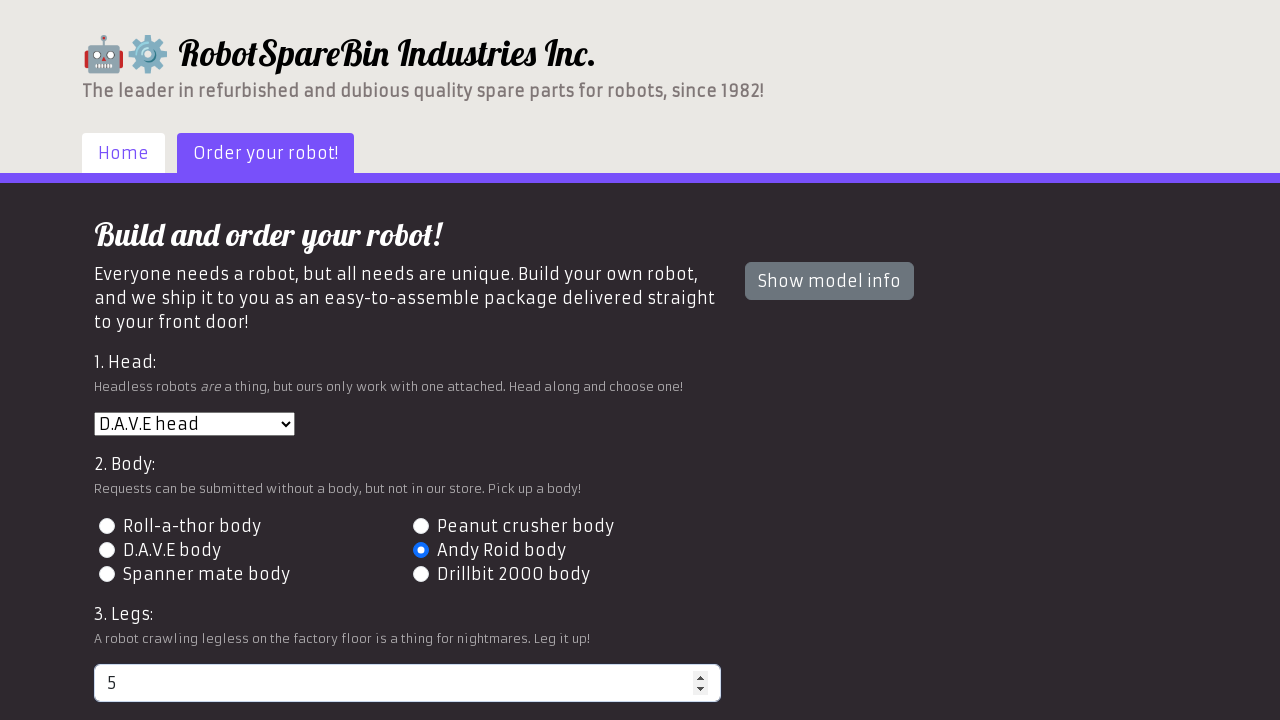

Entered shipping address: 742 Evergreen Terrace, Springfield, IL 62701 on #address
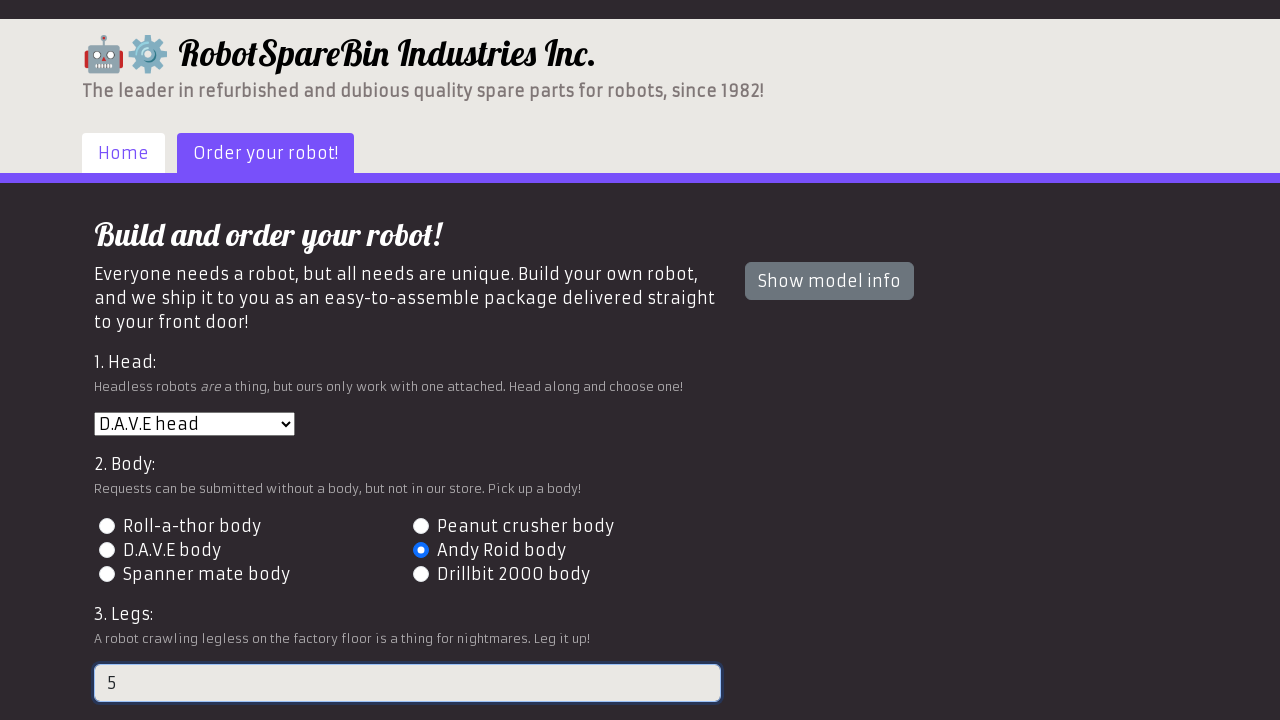

Clicked Preview button to view robot at (141, 605) on #preview
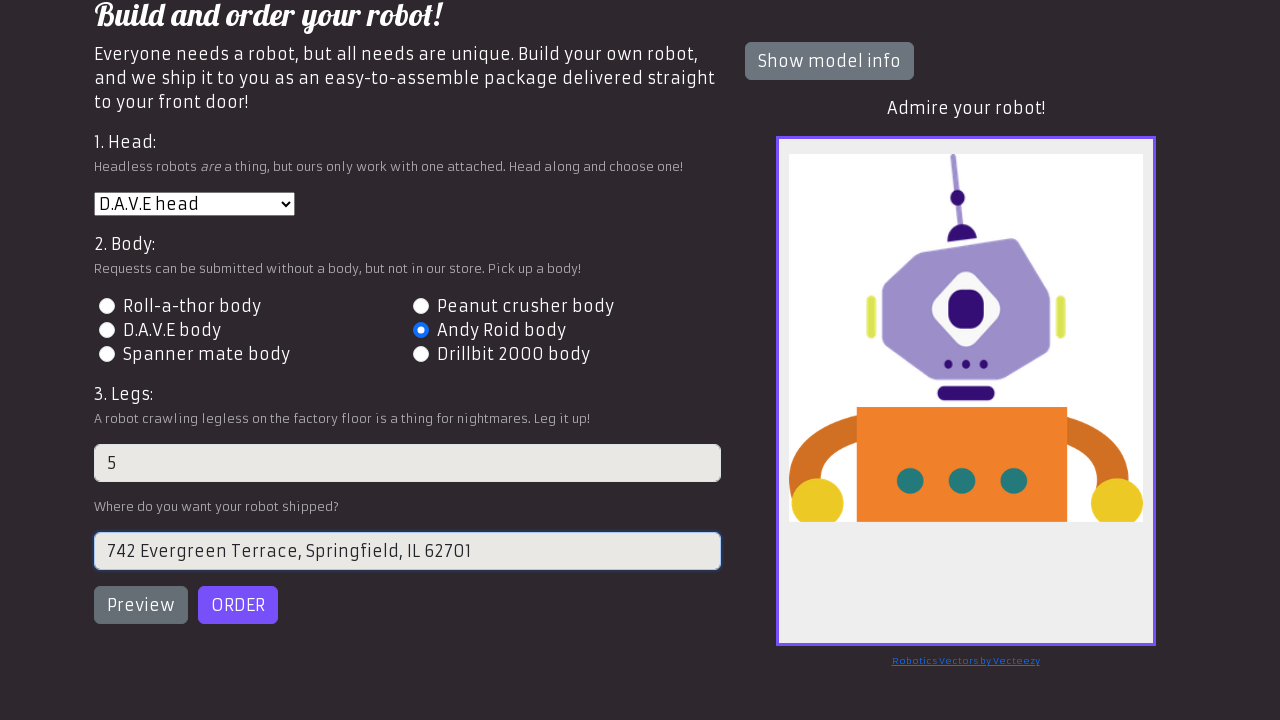

Robot preview image loaded
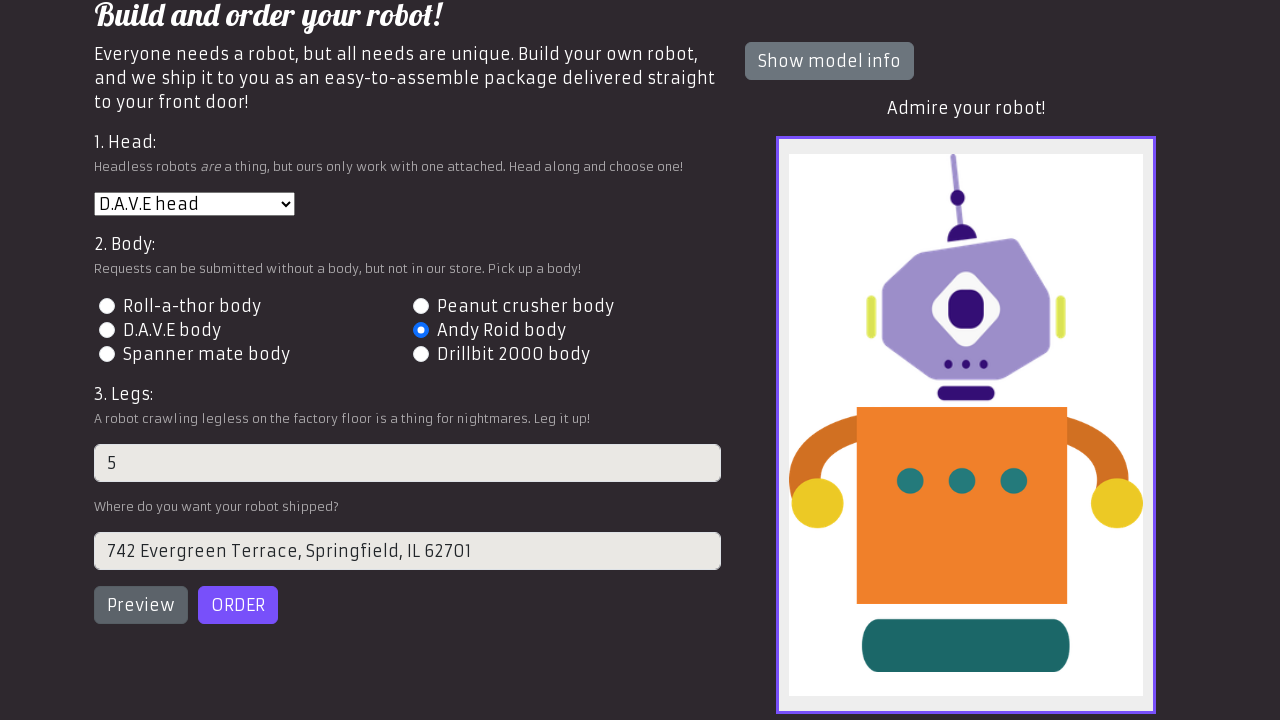

Clicked Order button to submit robot order at (238, 605) on #order
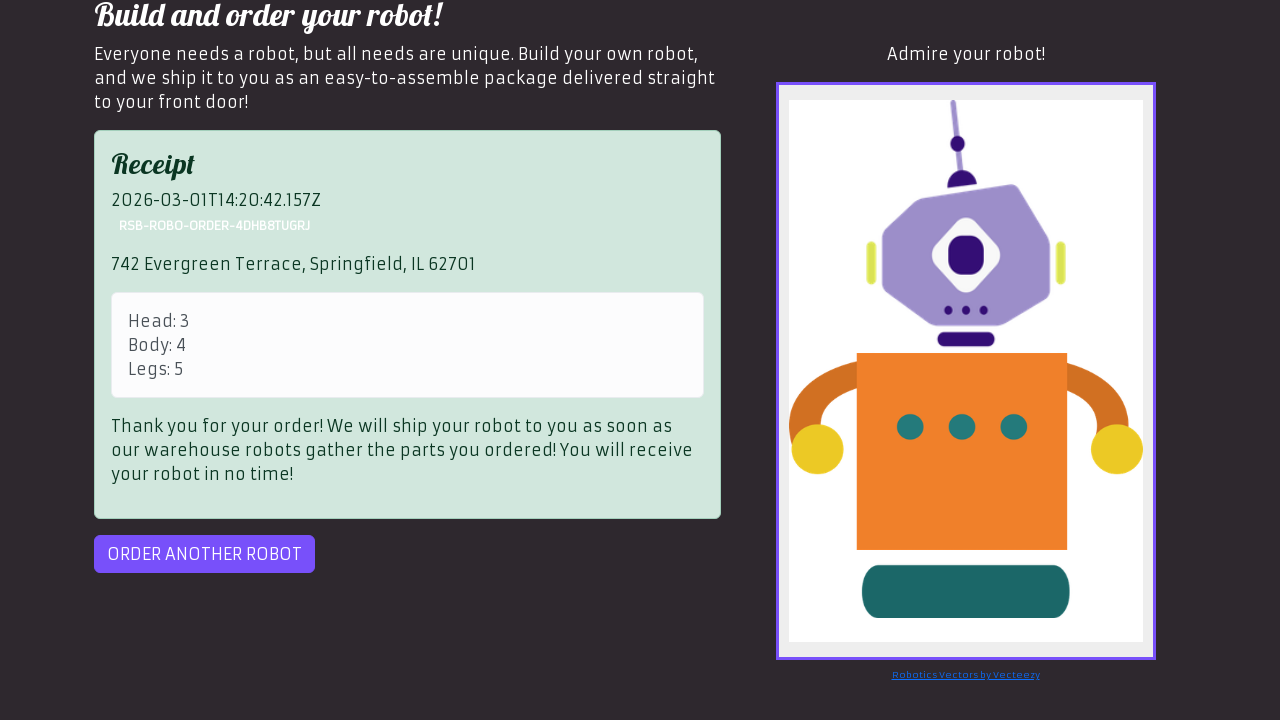

Order success badge appeared
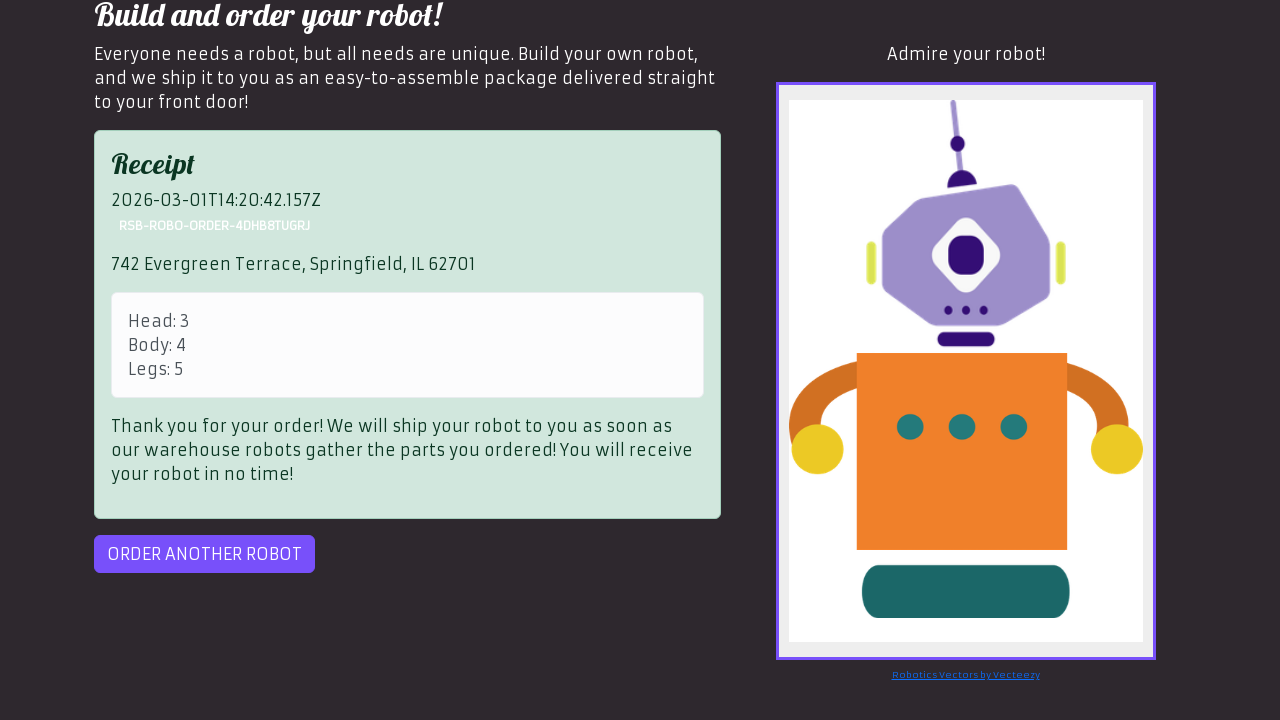

Confirmed order success badge is visible
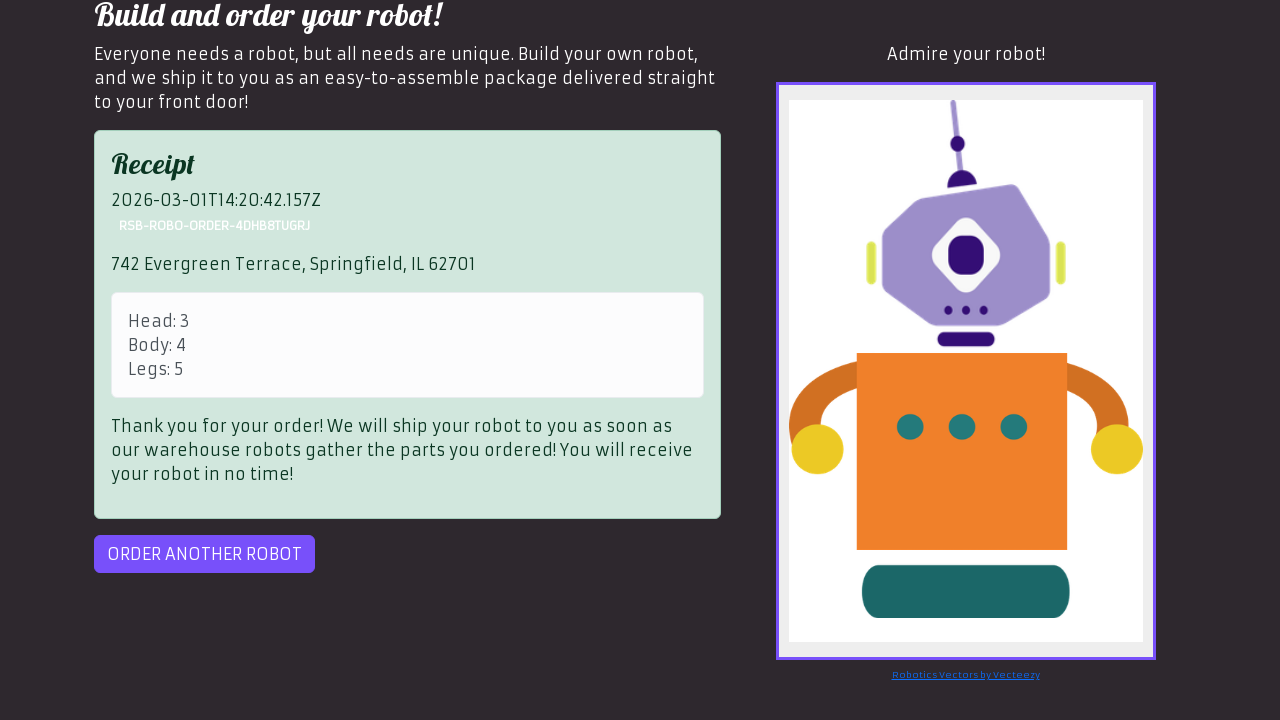

Clicked to order another robot at (204, 554) on #order-another
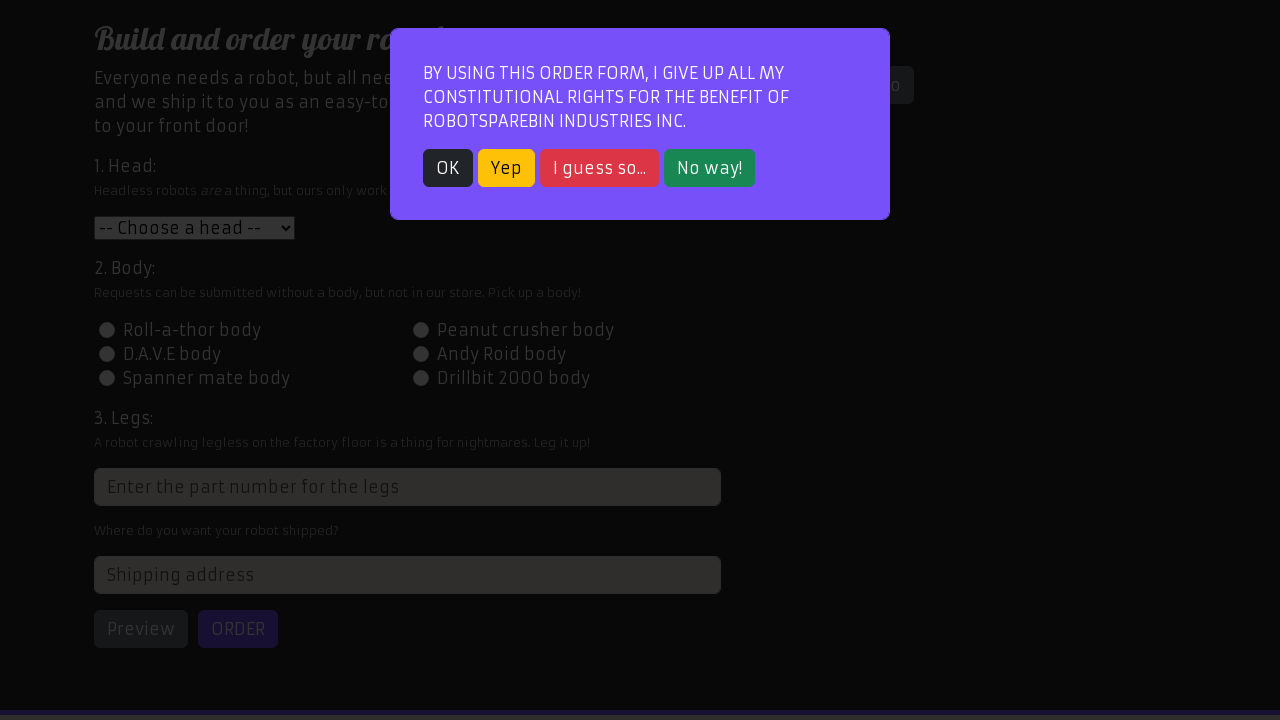

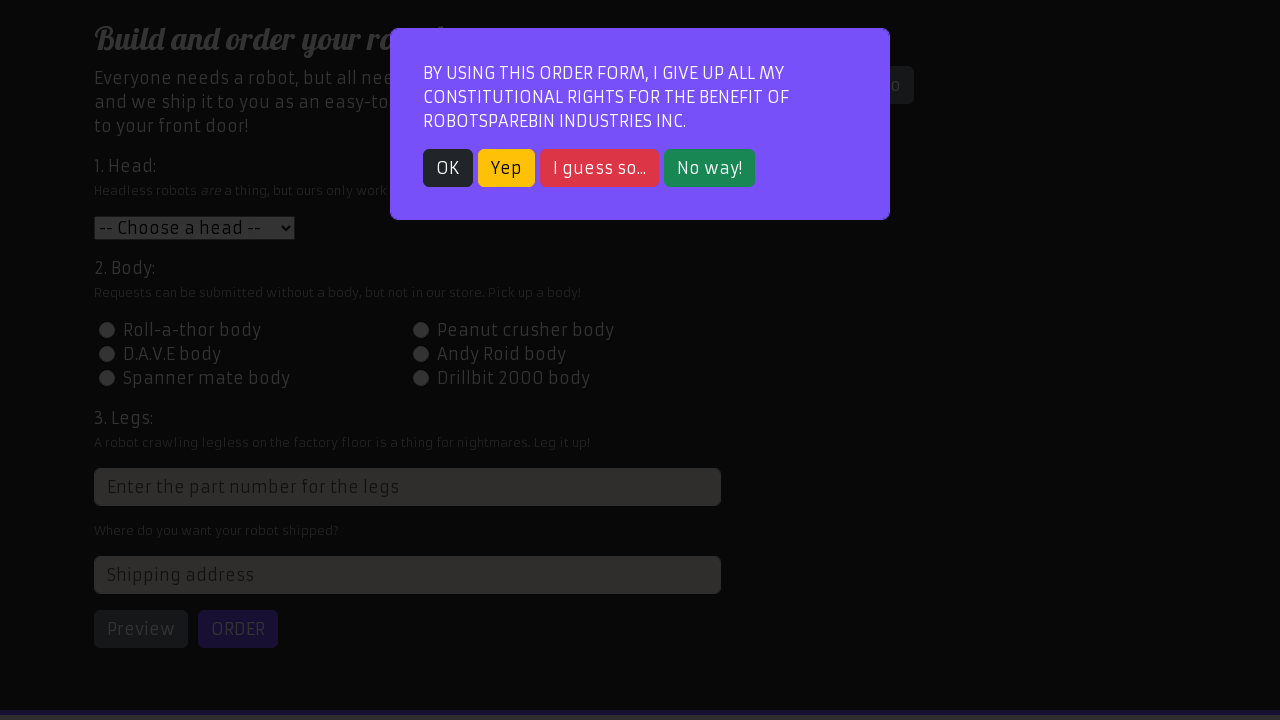